Tests the dynamic checkbox control by clicking the Remove button and verifying the checkbox is removed and button text changes to Add

Starting URL: http://the-internet.herokuapp.com/dynamic_controls

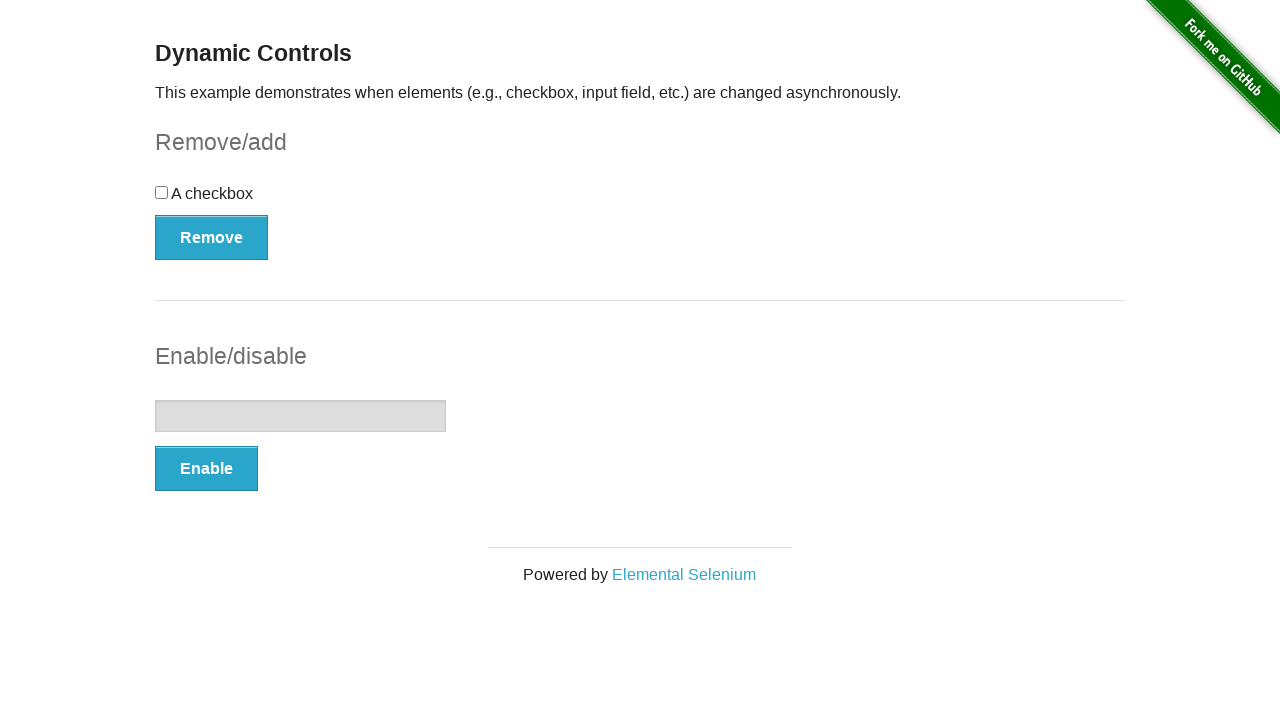

Clicked Remove button to remove the checkbox at (212, 237) on #checkbox-example button
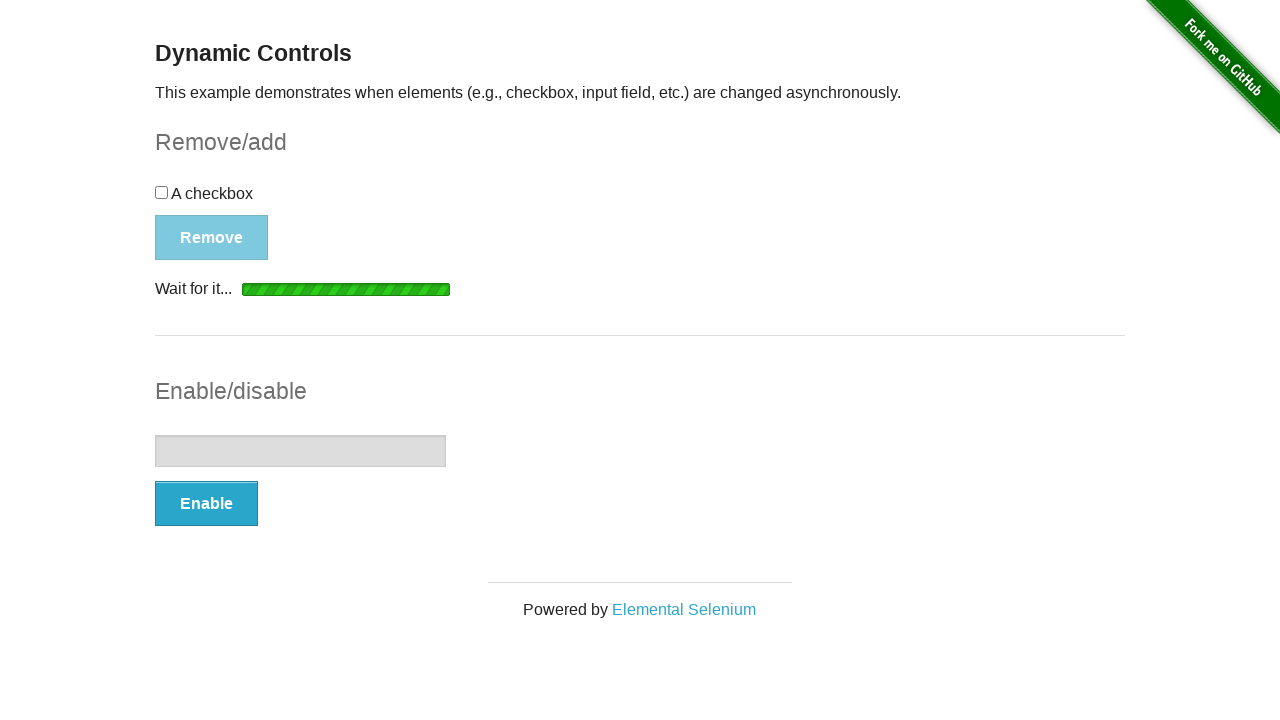

Waited for dynamic action to complete
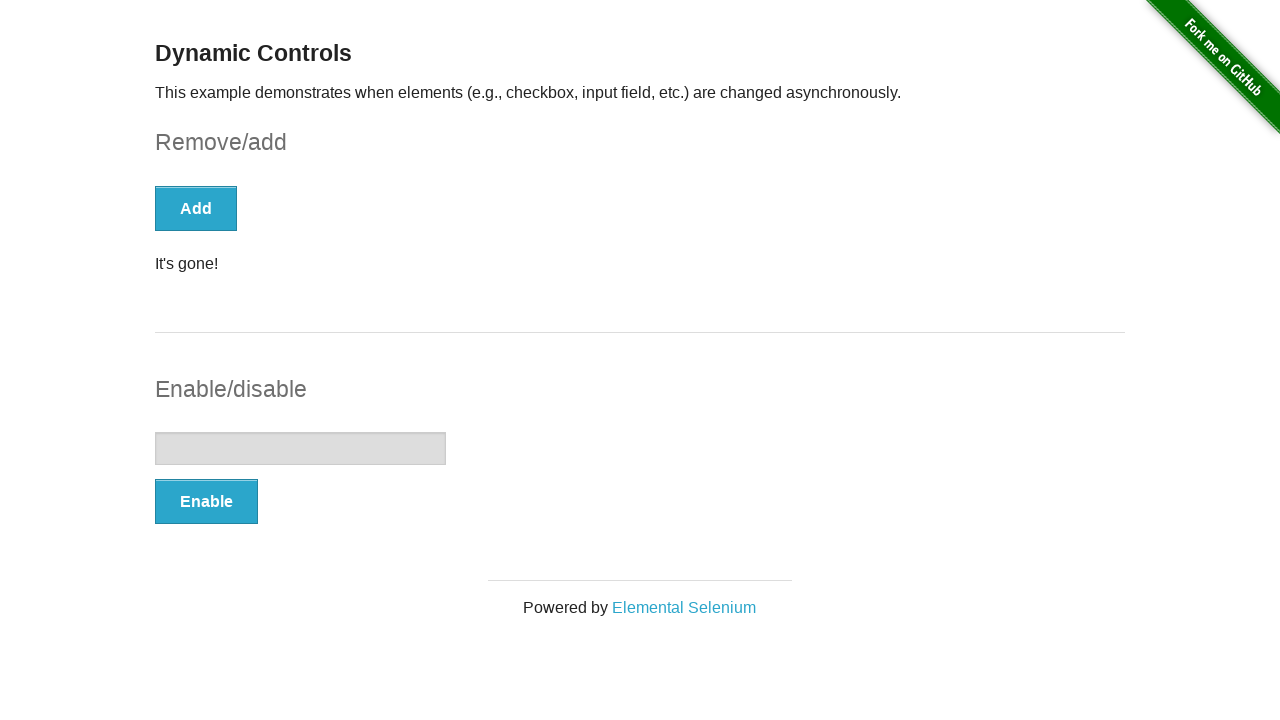

Verified button text changed to 'Add'
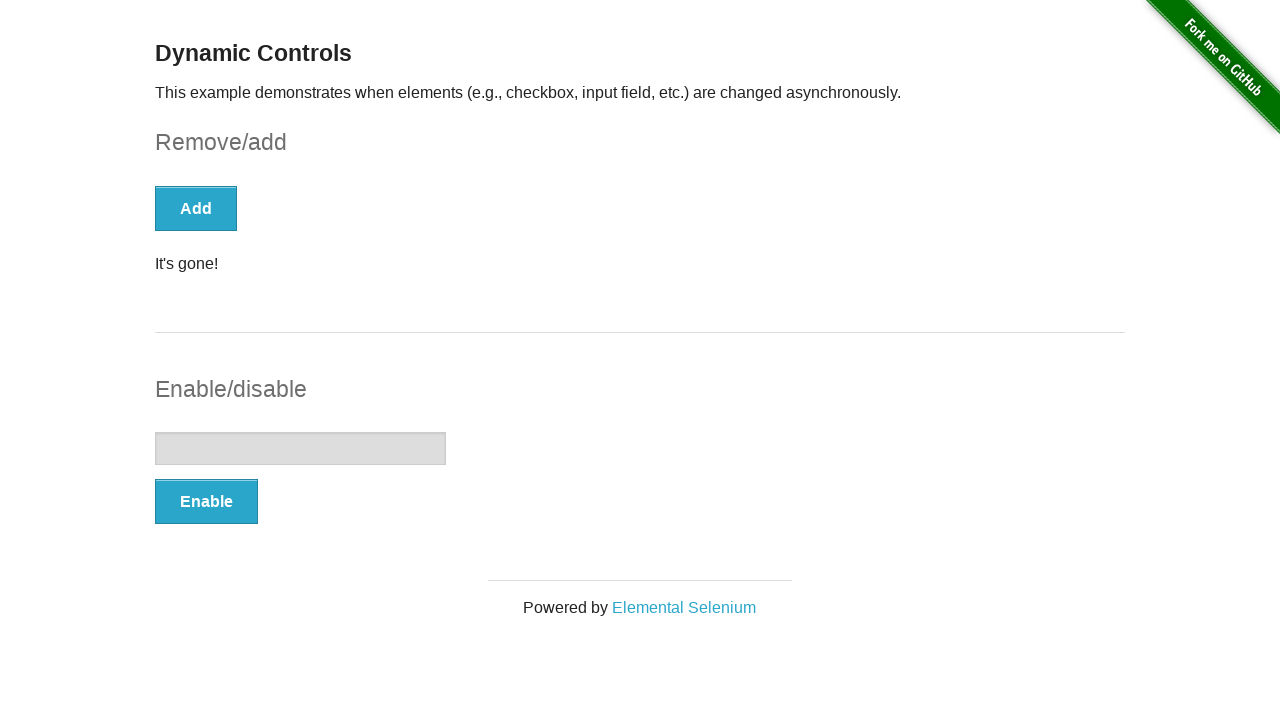

Verified checkbox is no longer present on the page
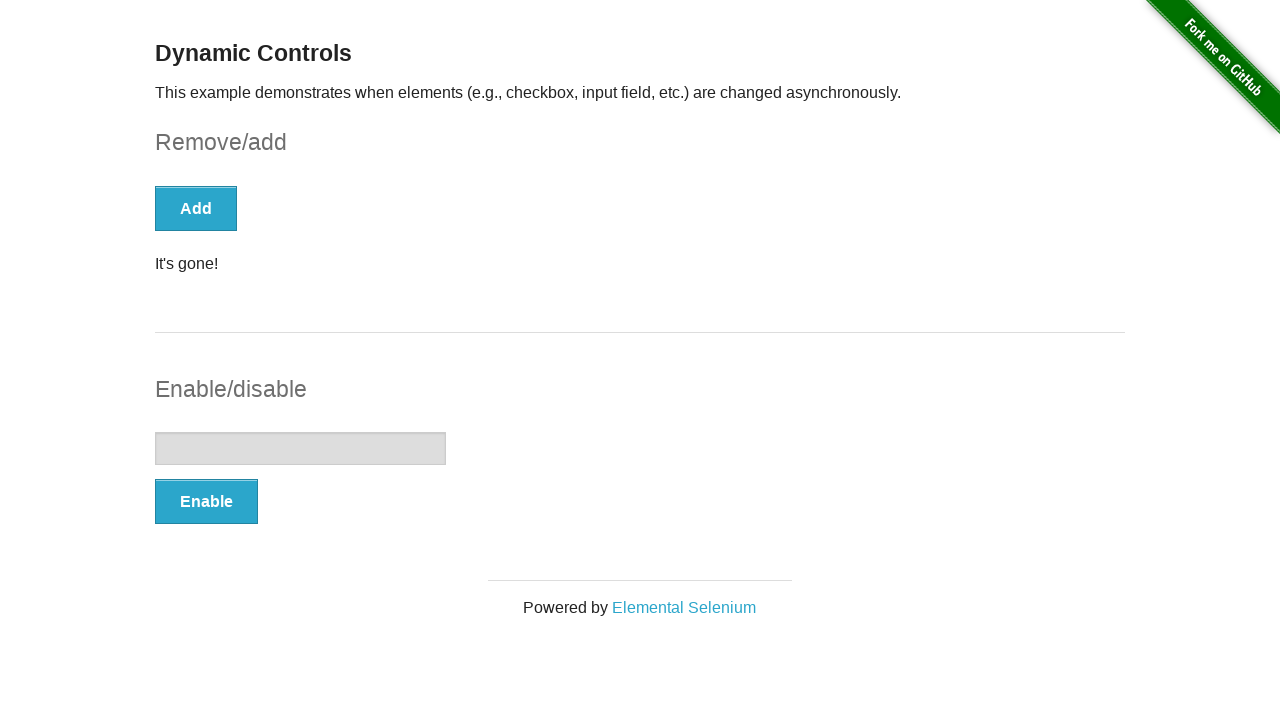

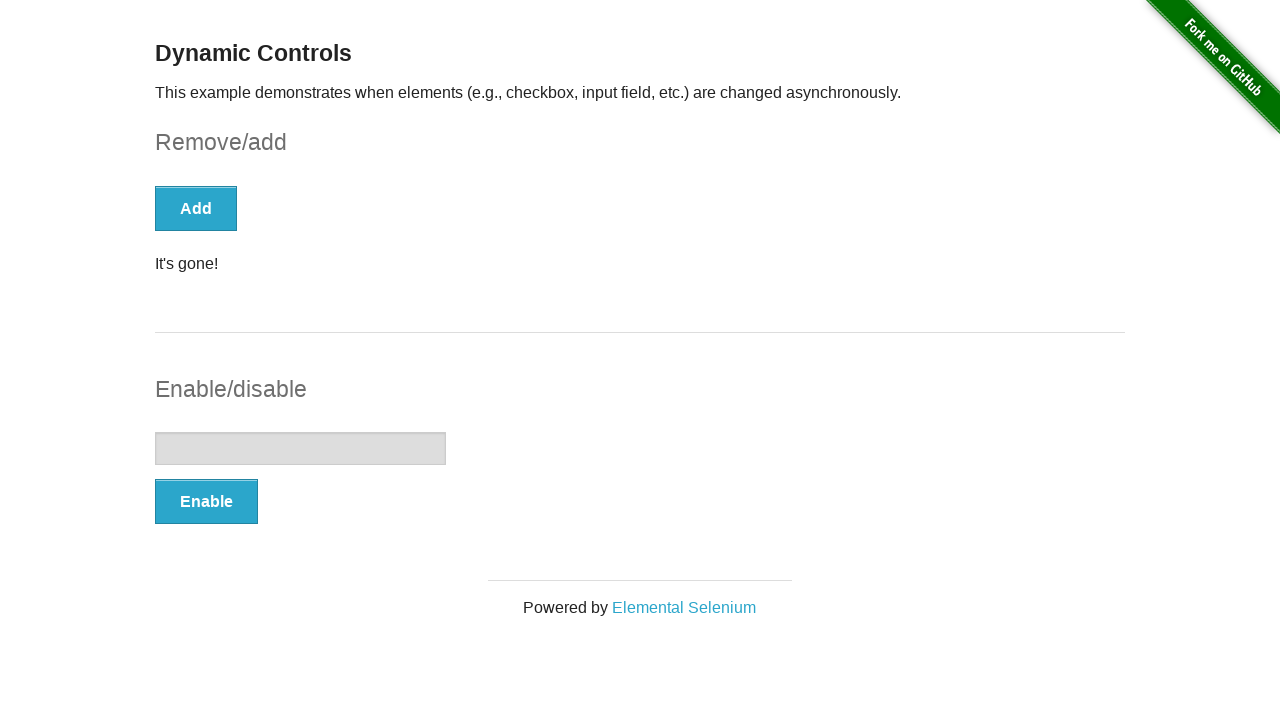